Tests drag and drop functionality by dragging an element and dropping it onto a target drop zone

Starting URL: https://demoqa.com/droppable

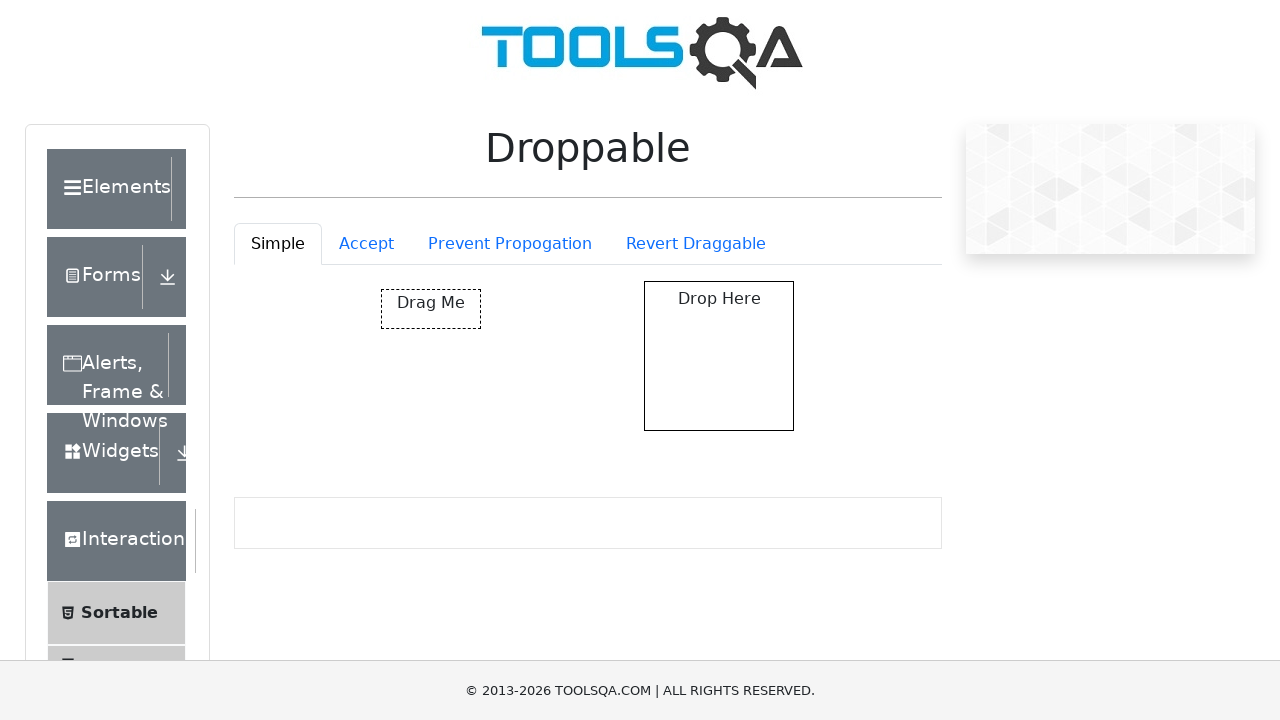

Waited for draggable element to be visible
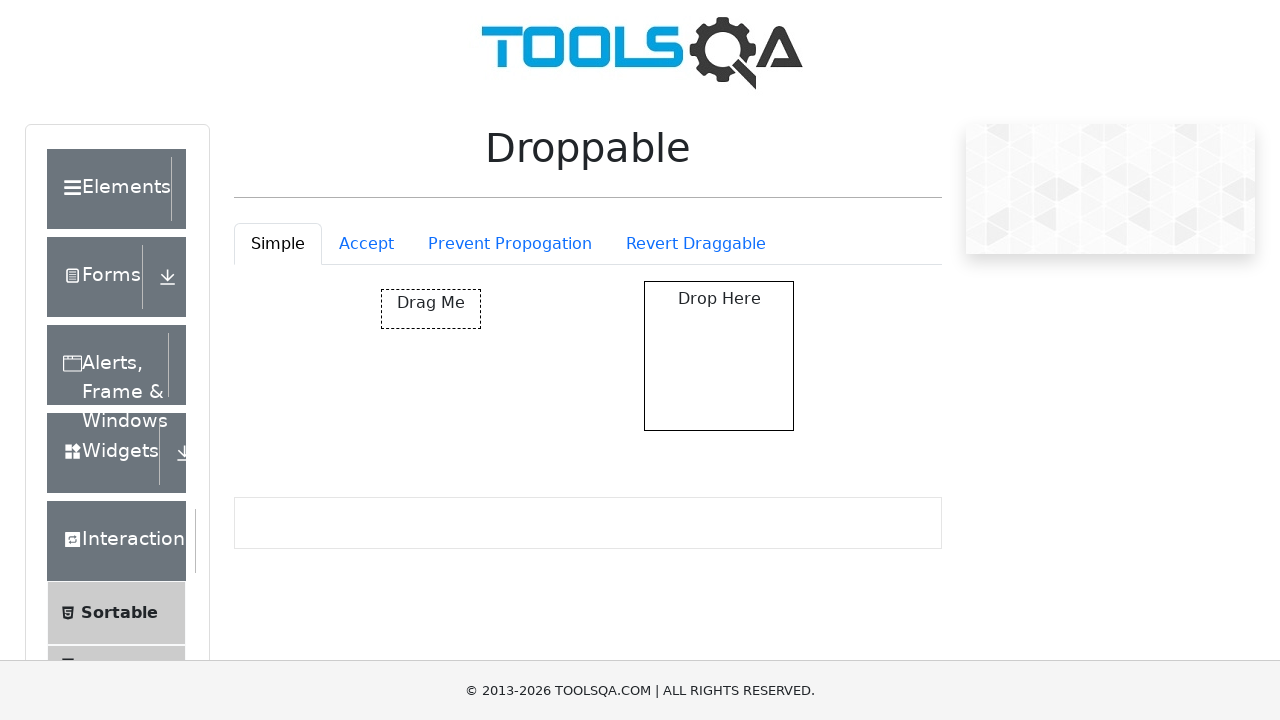

Waited for droppable target element to be visible
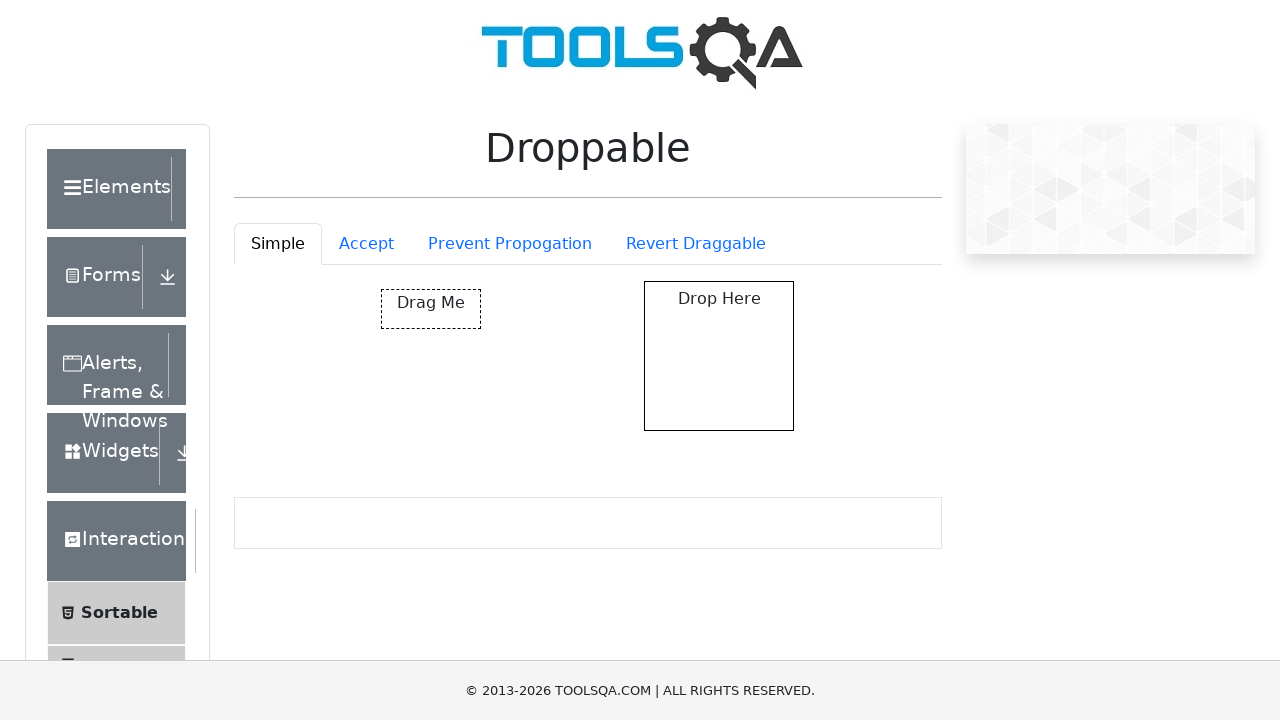

Dragged element and dropped it onto target drop zone at (719, 356)
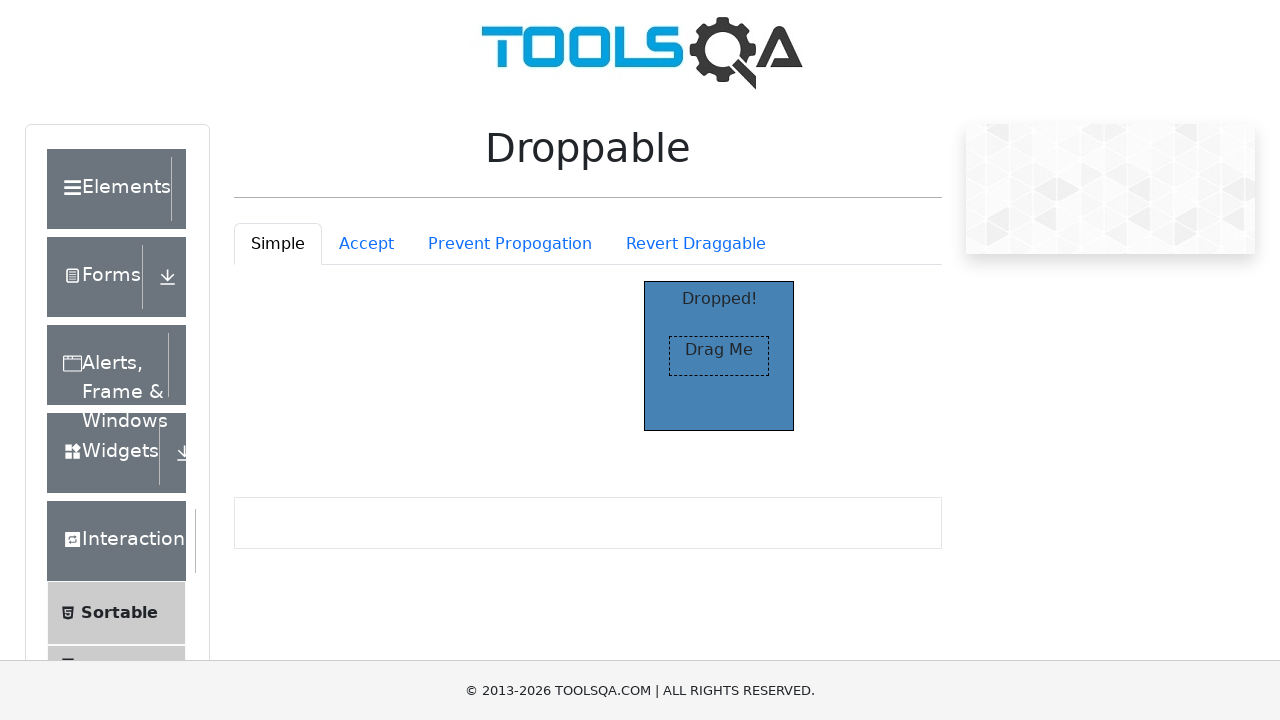

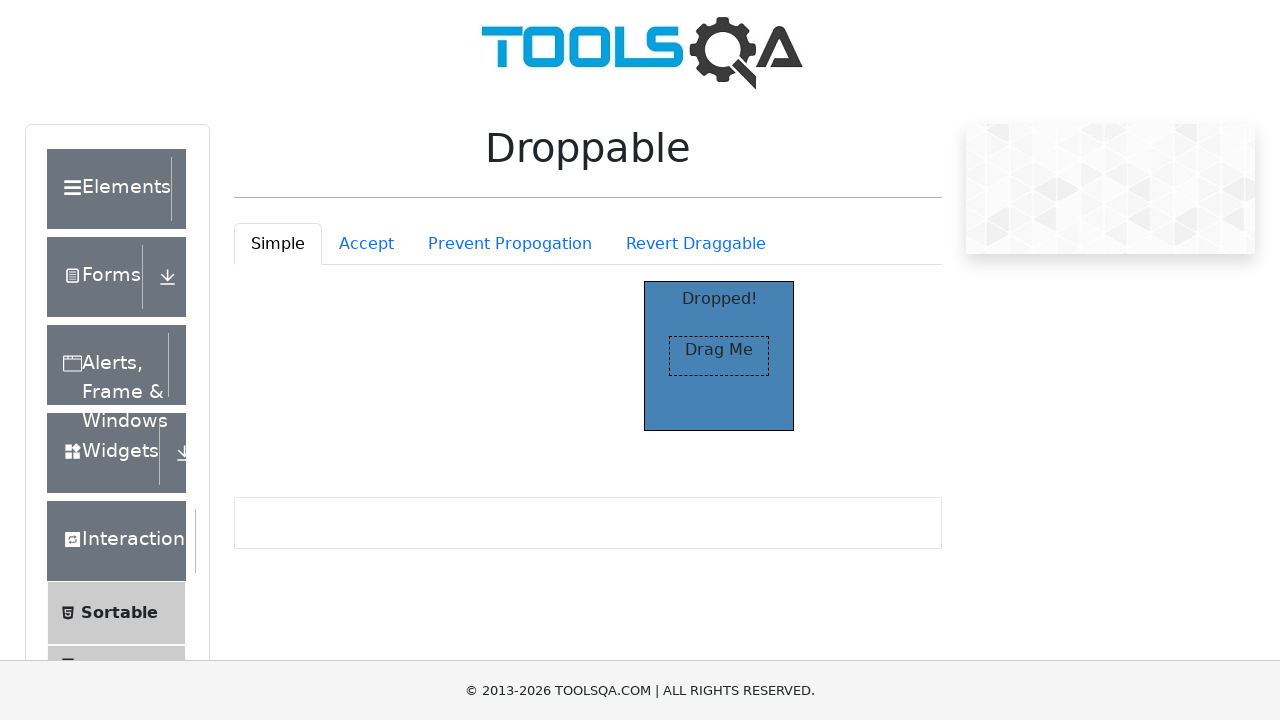